Tests a form submission by extracting a value from an image attribute, performing a mathematical calculation, filling in the answer, checking two checkboxes, and submitting the form

Starting URL: http://suninjuly.github.io/get_attribute.html

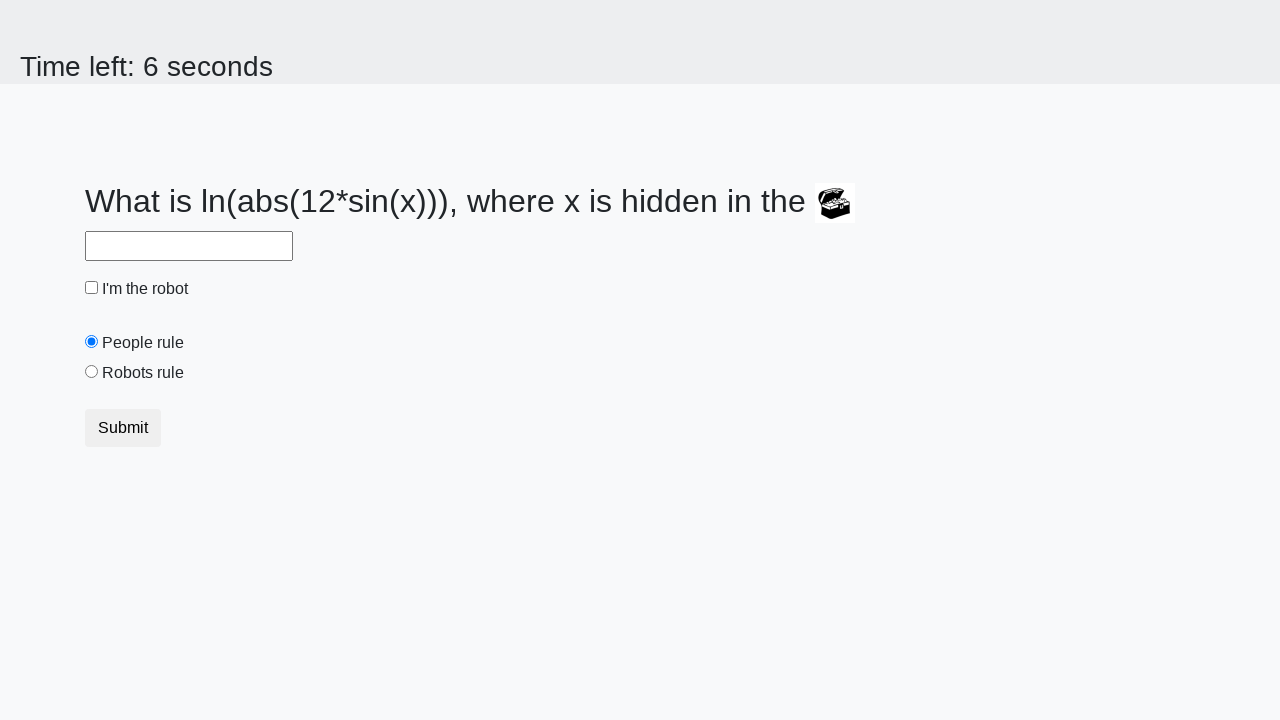

Retrieved 'valuex' attribute from treasure image
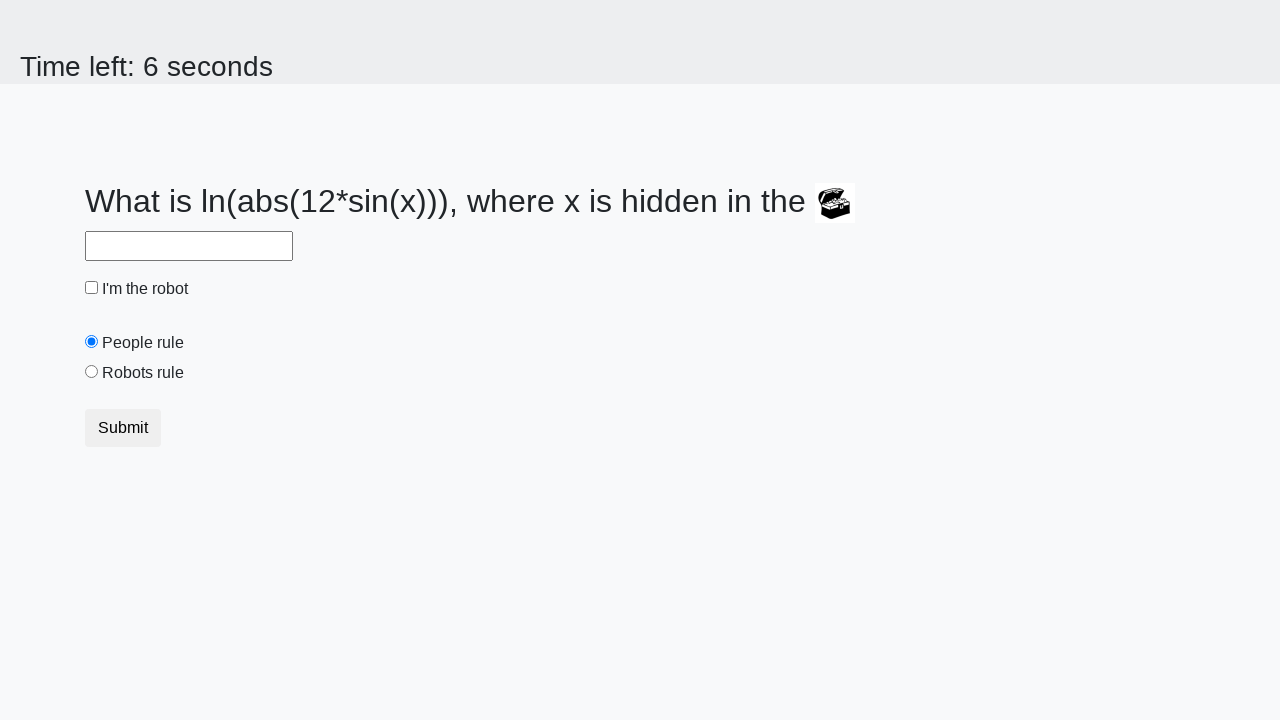

Calculated mathematical answer from extracted value
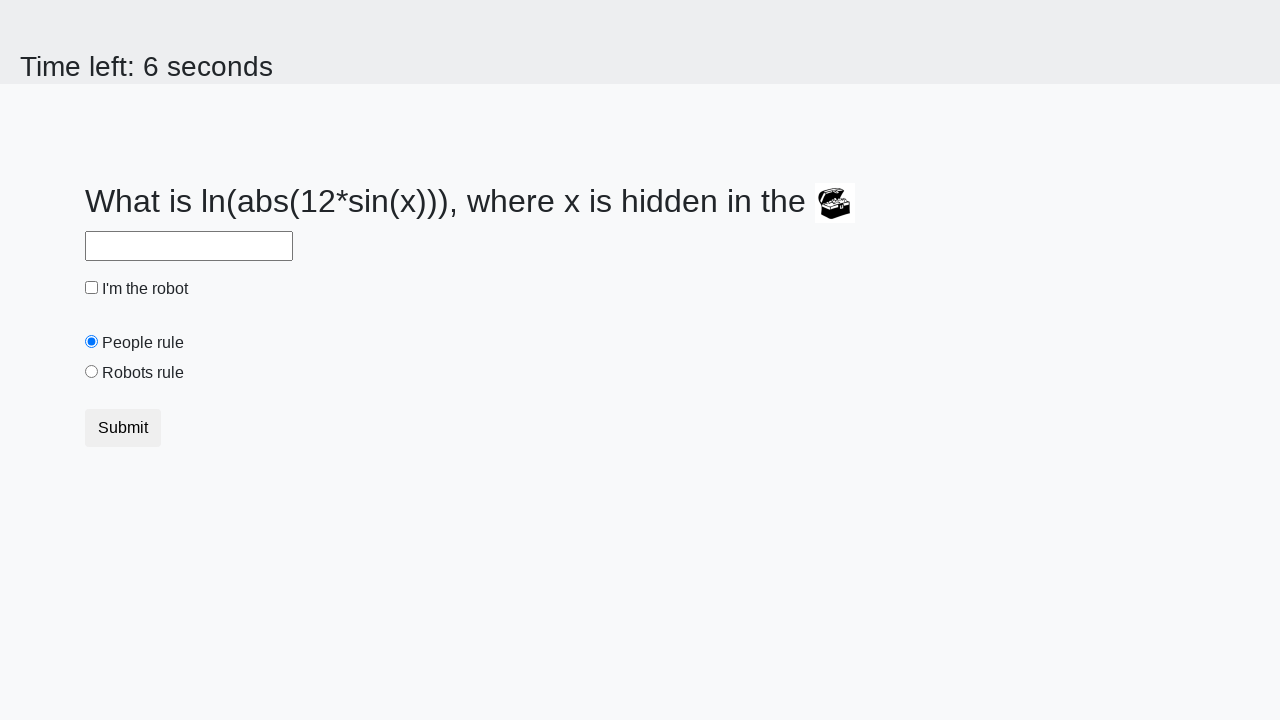

Filled answer field with calculated value on input#answer
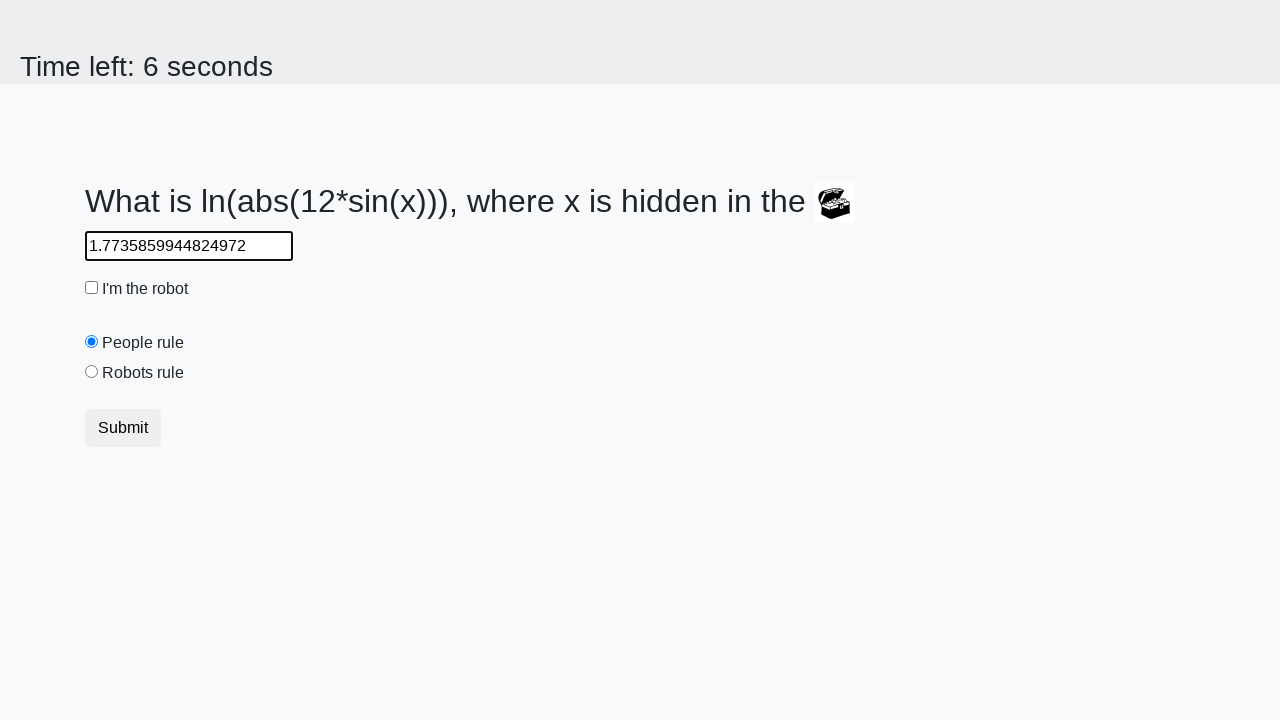

Checked robot checkbox at (92, 288) on input#robotCheckbox
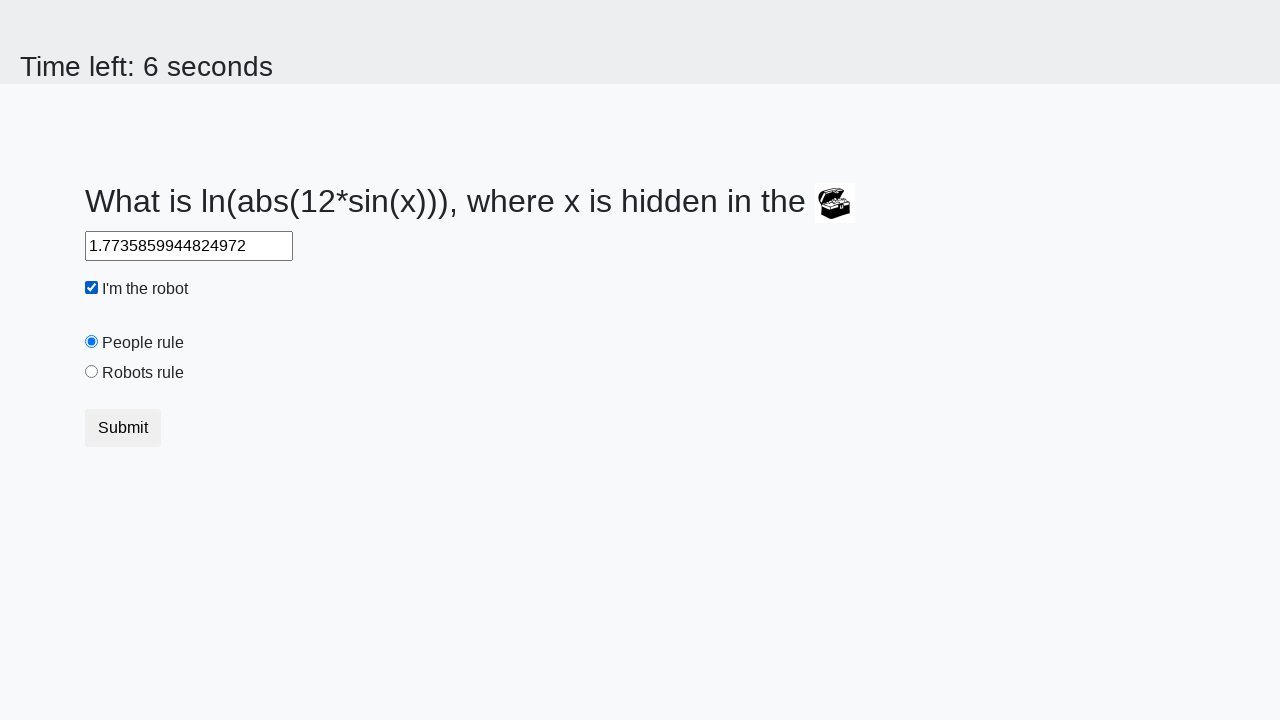

Checked robots rule checkbox at (92, 372) on input#robotsRule
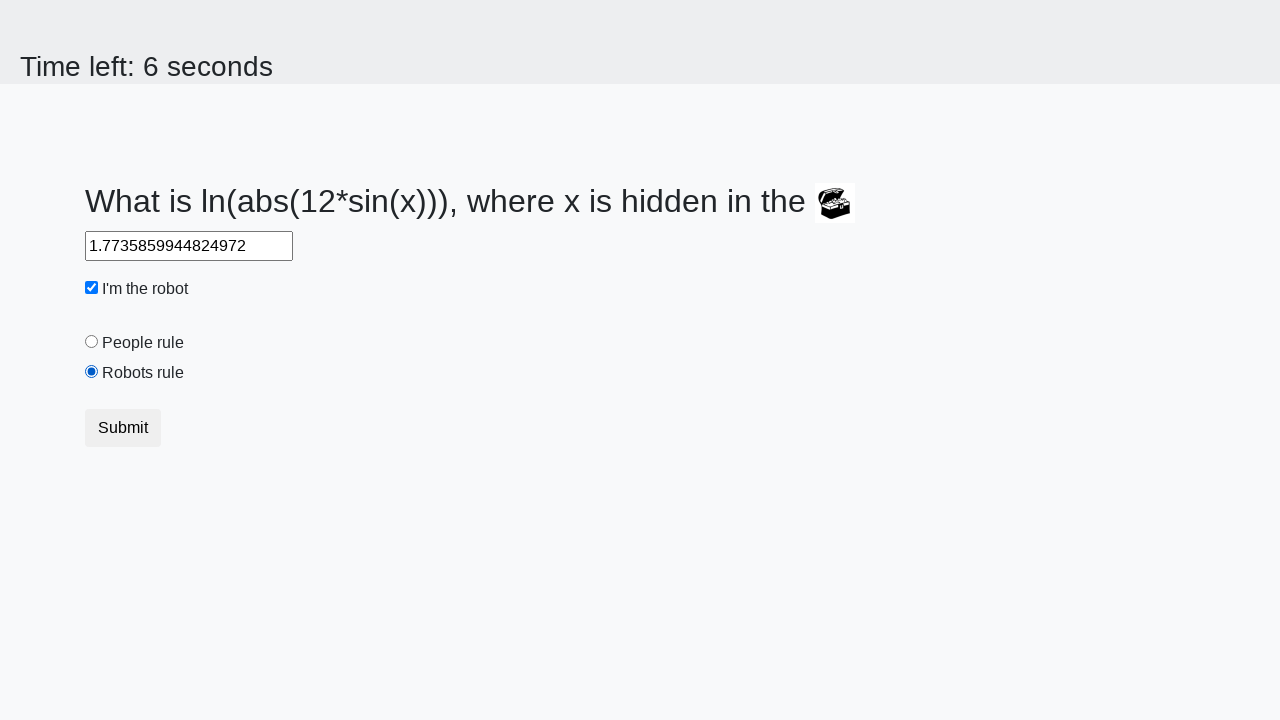

Clicked Submit button to submit form at (123, 428) on button:has-text('Submit')
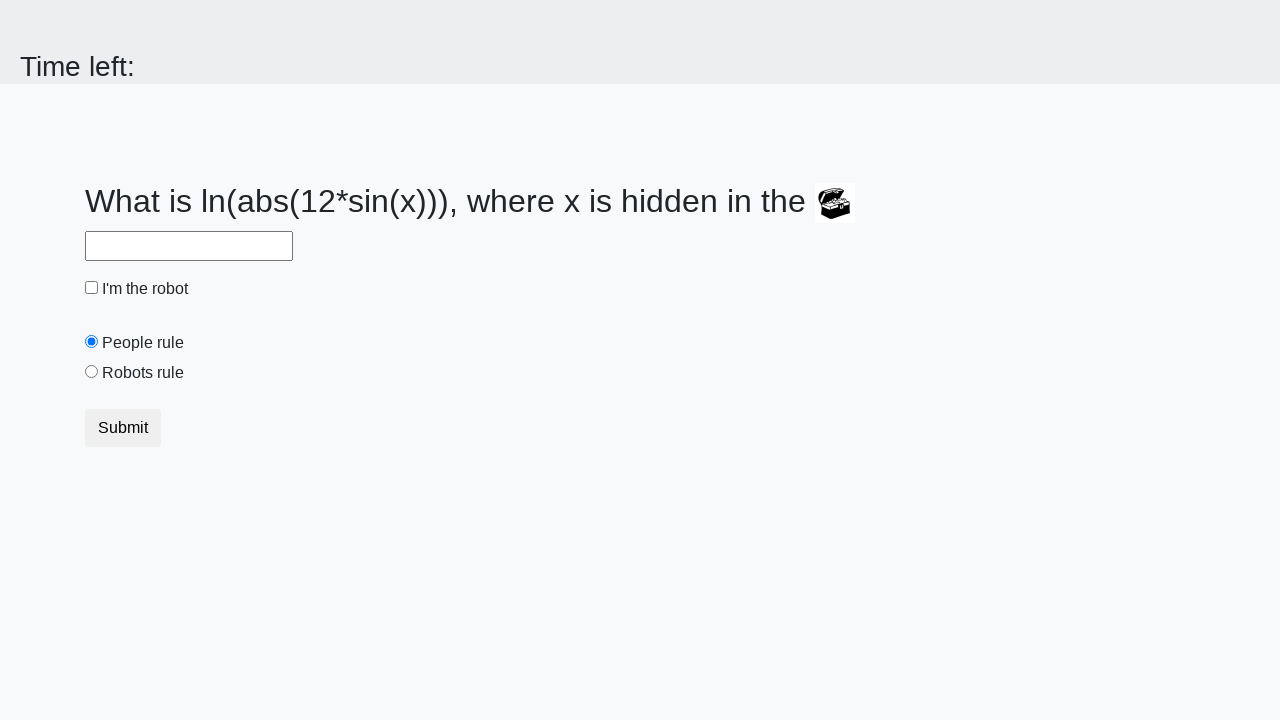

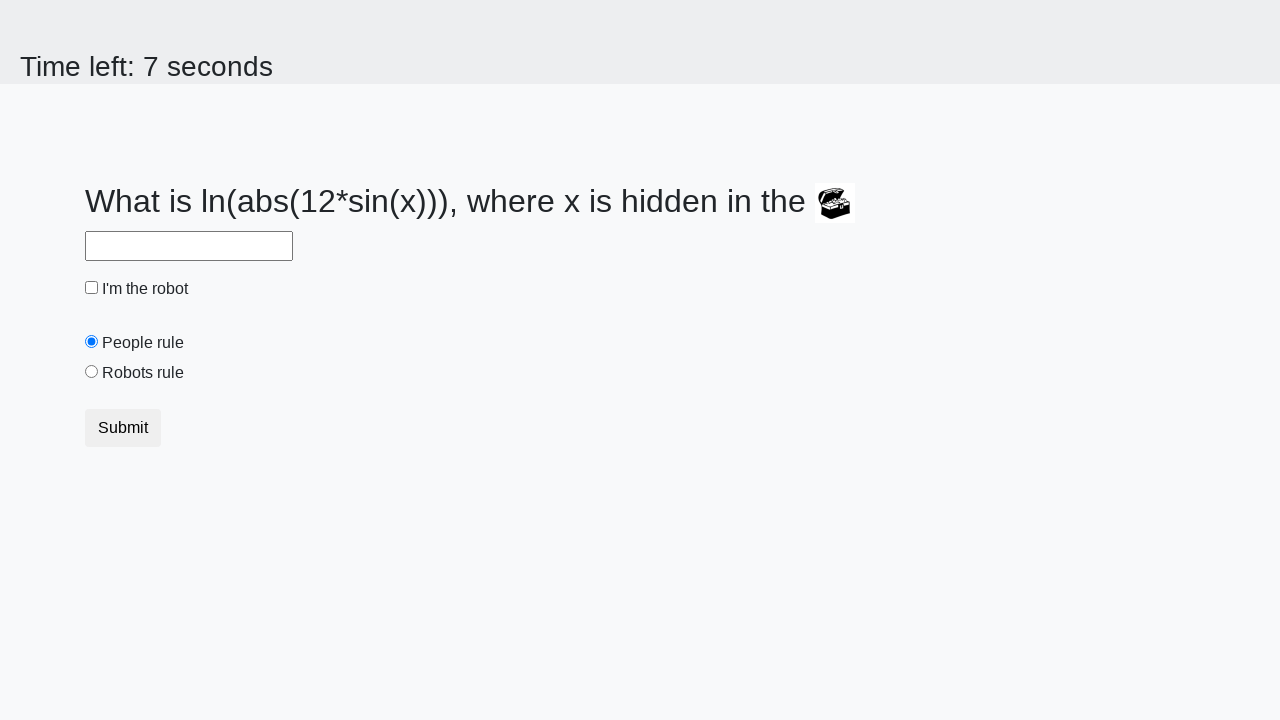